Tests infinite scroll functionality by scrolling down the page multiple times to trigger dynamic content loading

Starting URL: https://the-internet.herokuapp.com/infinite_scroll

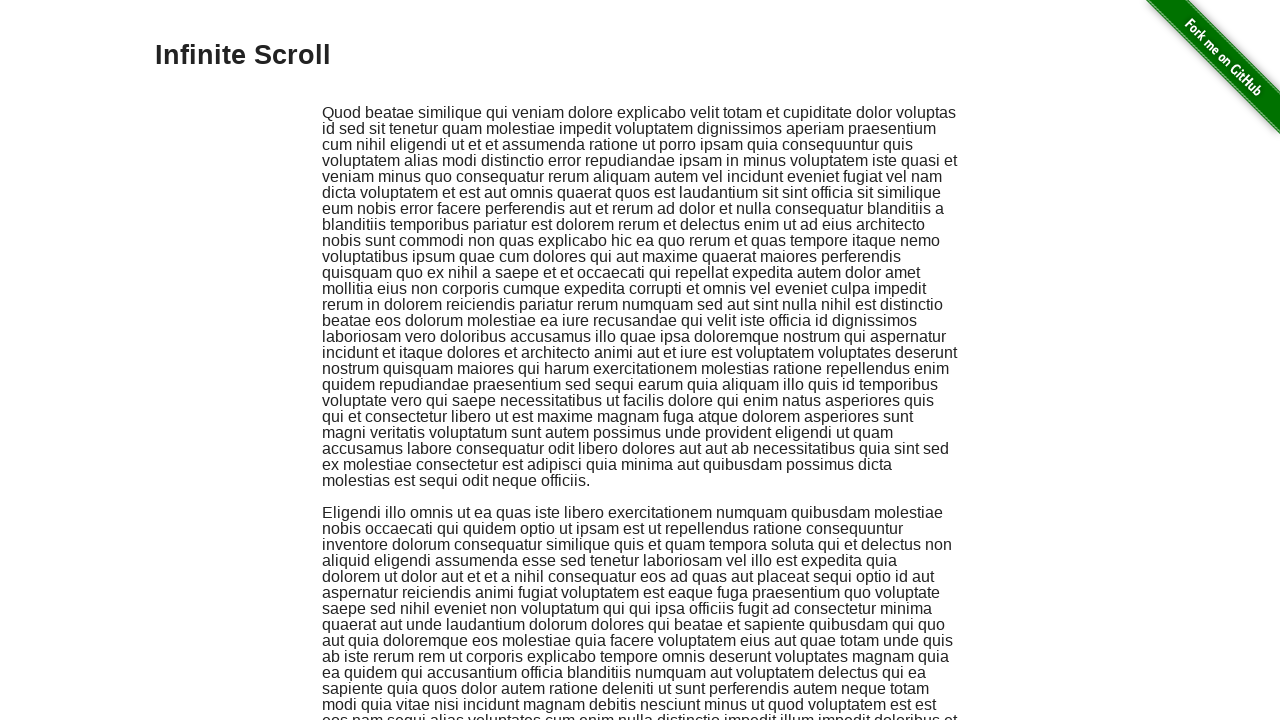

Scrolled down 1000 pixels to trigger infinite scroll
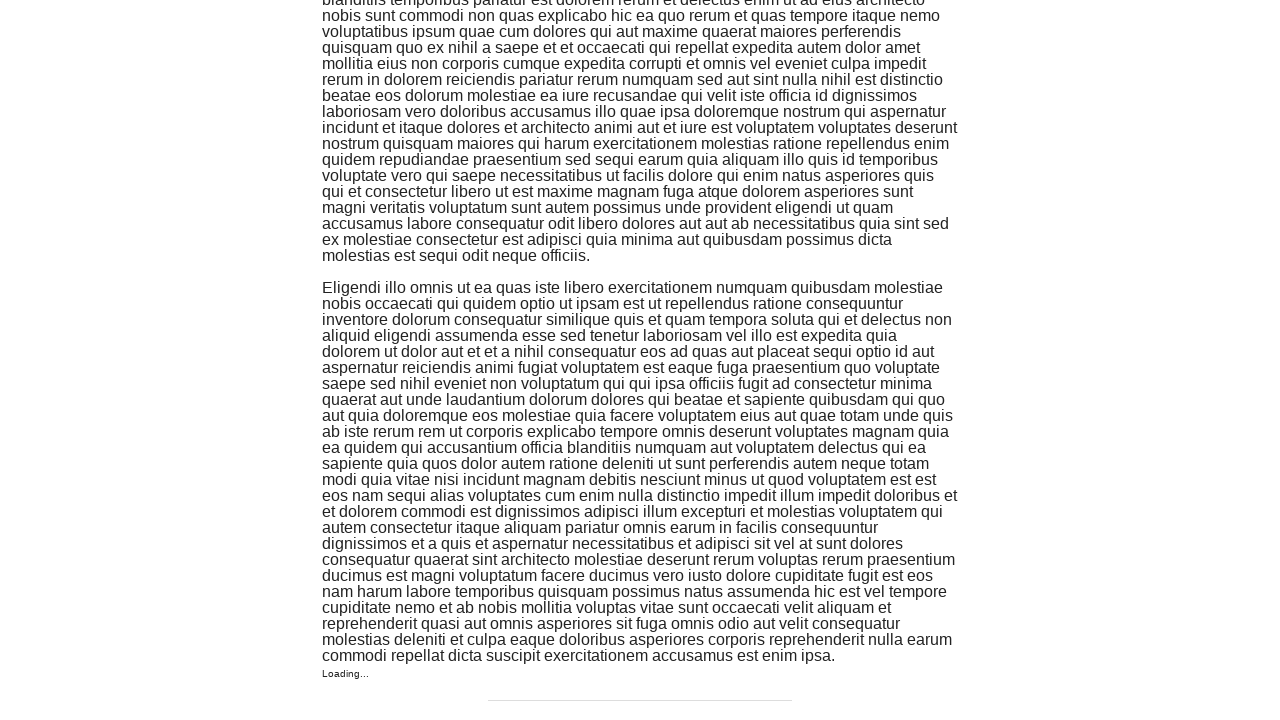

Waited 1 second for dynamic content to load
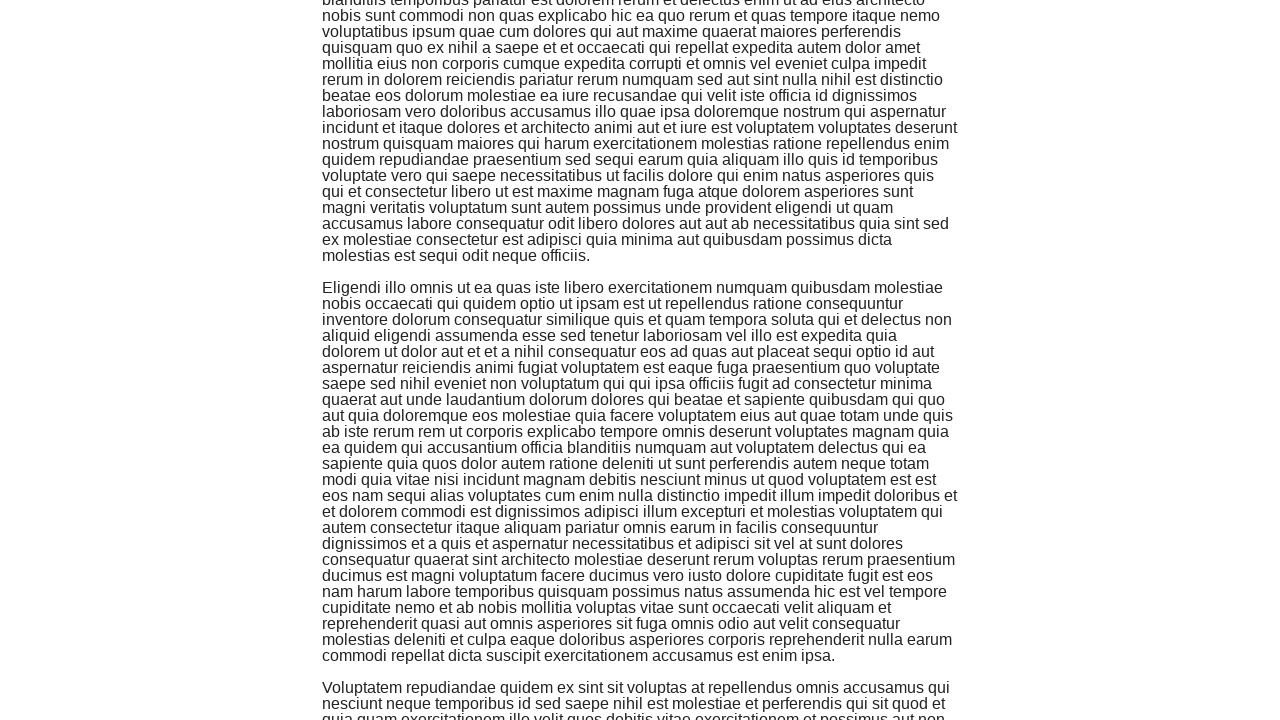

Scrolled down 1000 pixels to trigger infinite scroll
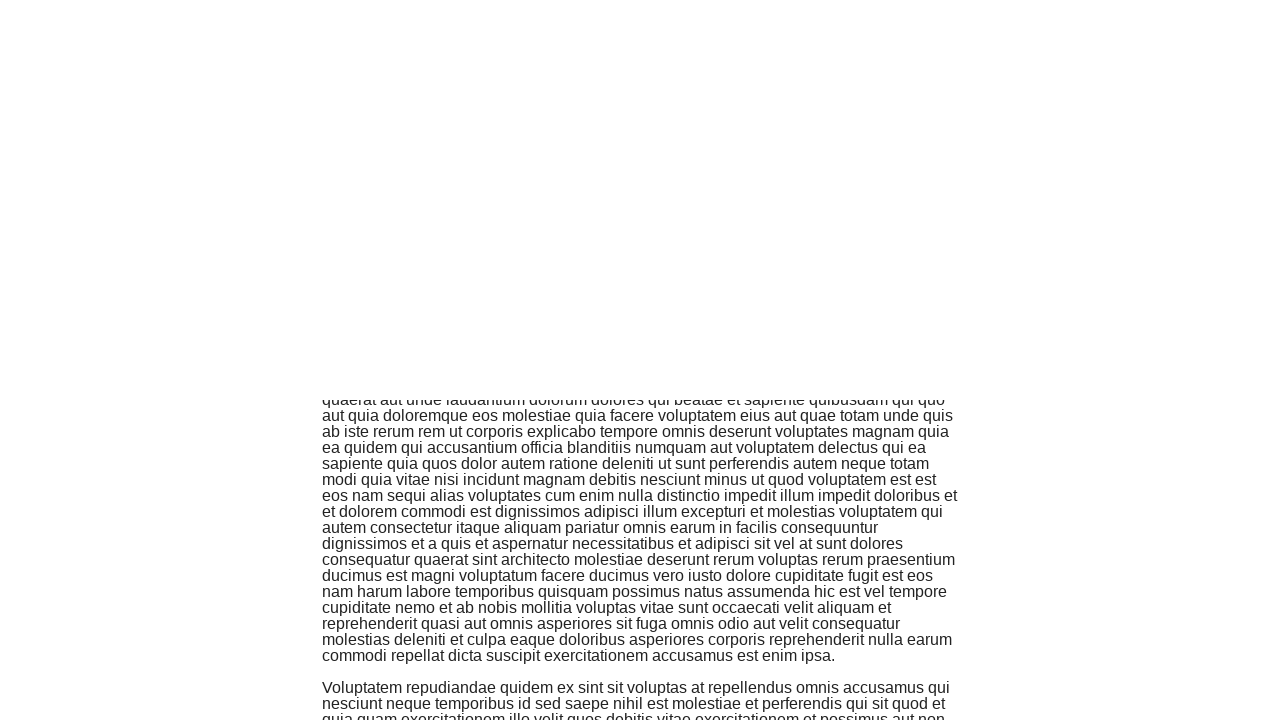

Waited 1 second for dynamic content to load
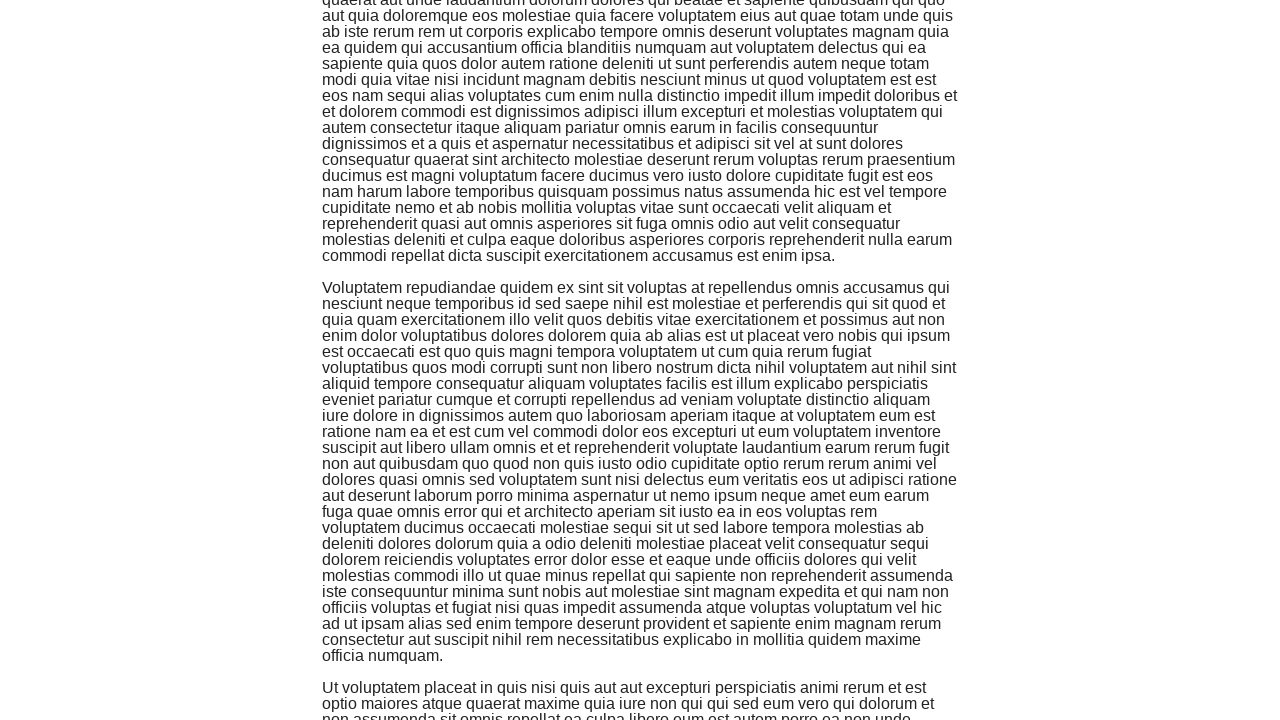

Scrolled down 1000 pixels to trigger infinite scroll
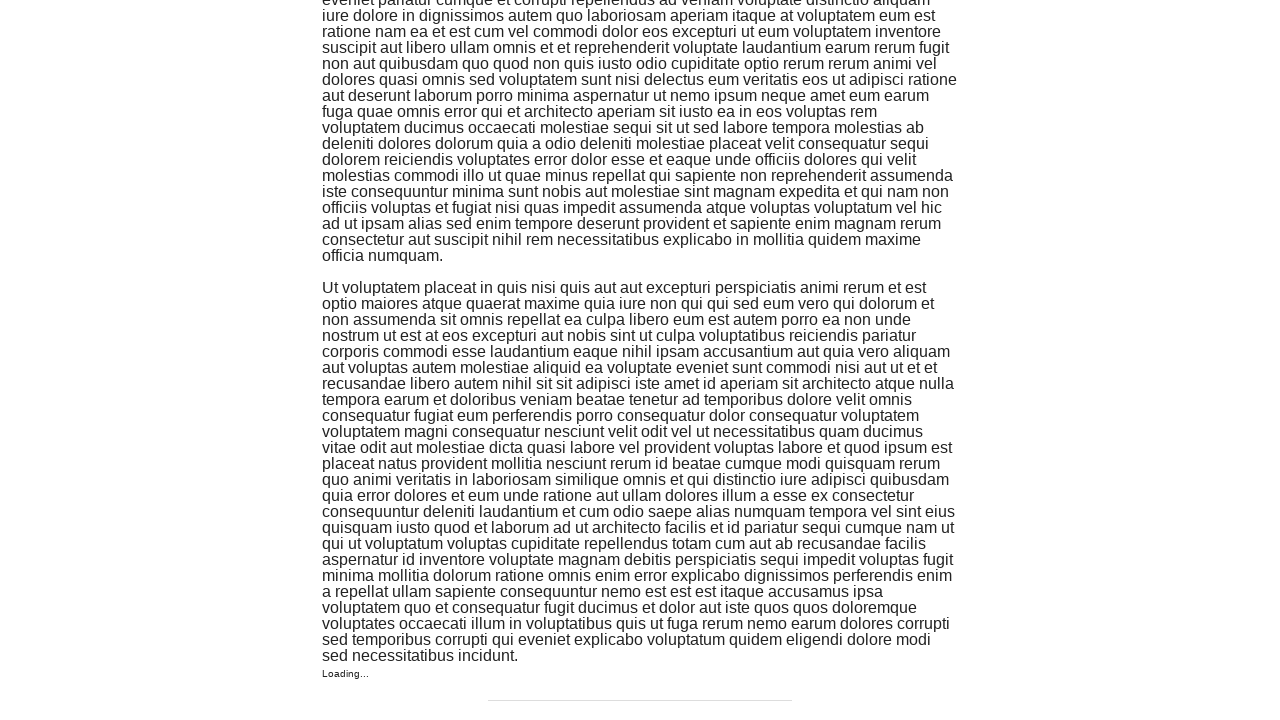

Waited 1 second for dynamic content to load
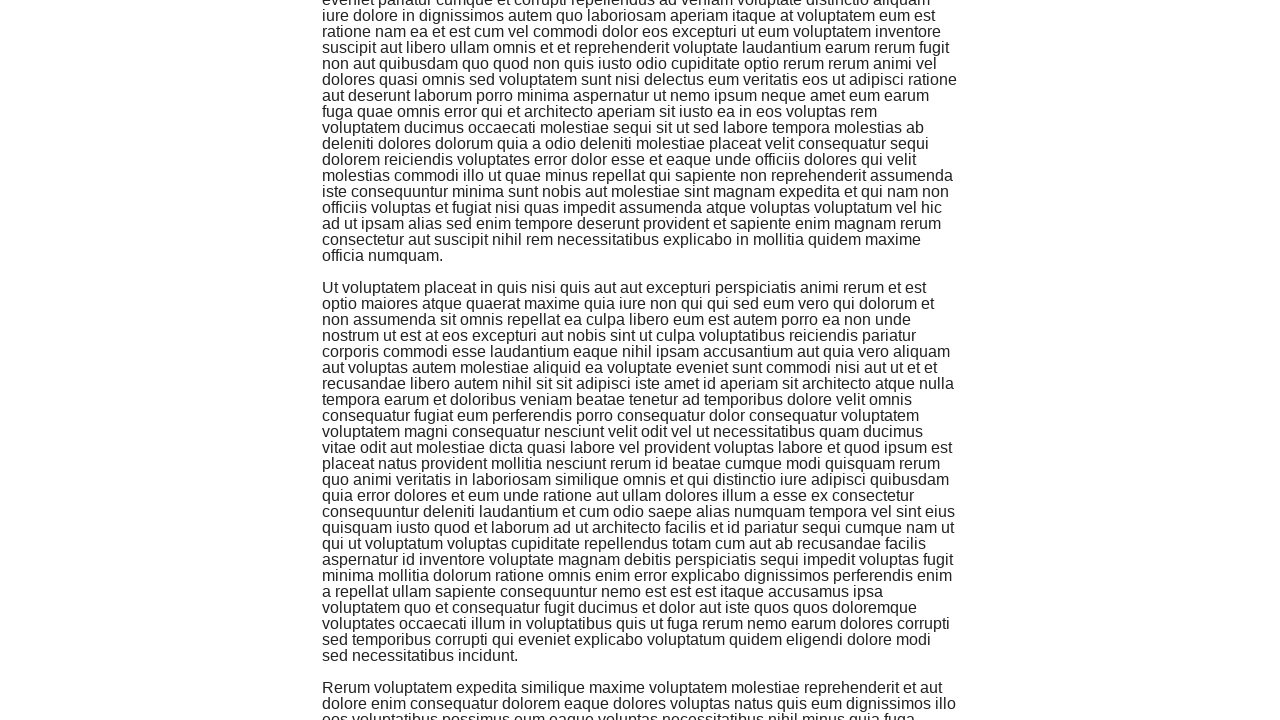

Scrolled down 1000 pixels to trigger infinite scroll
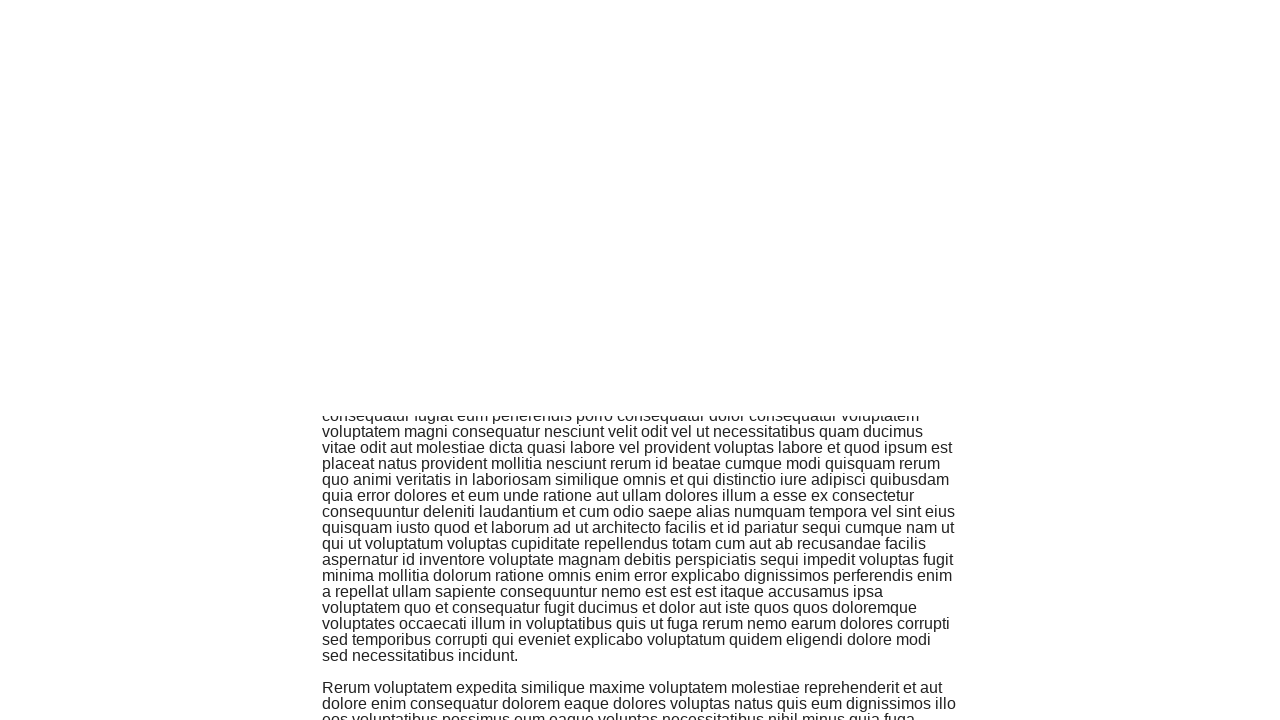

Waited 1 second for dynamic content to load
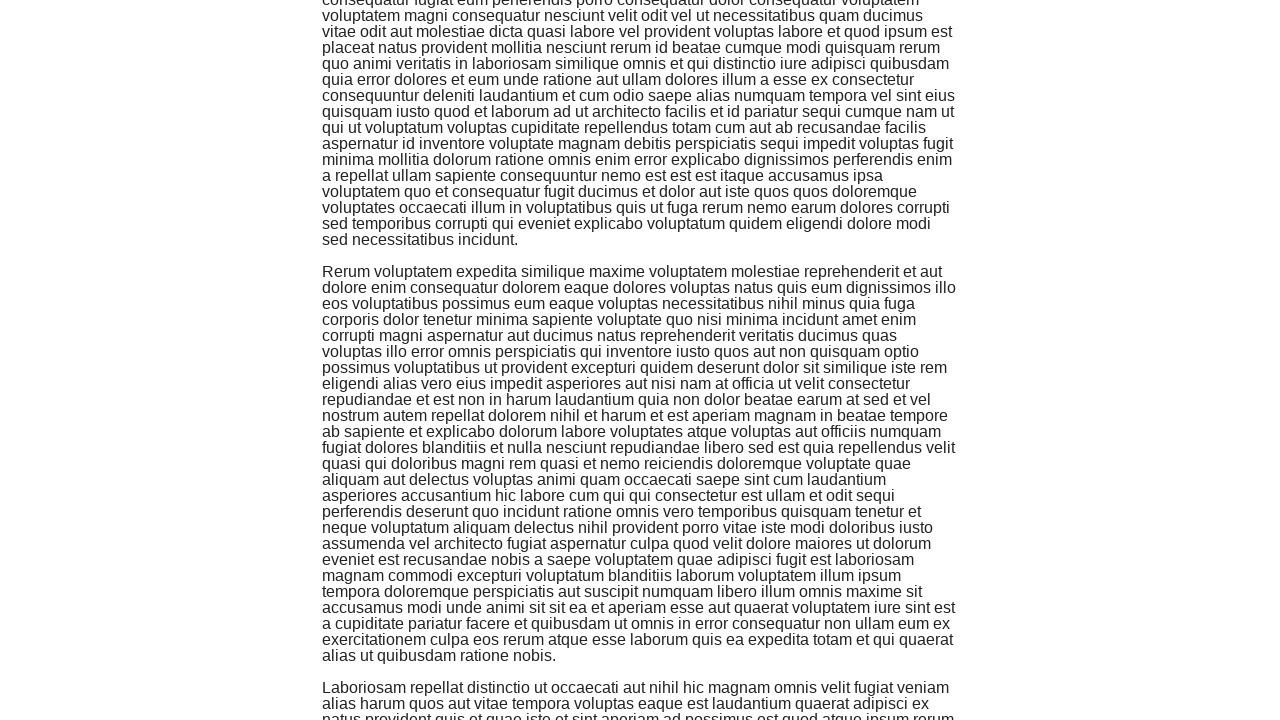

Scrolled down 1000 pixels to trigger infinite scroll
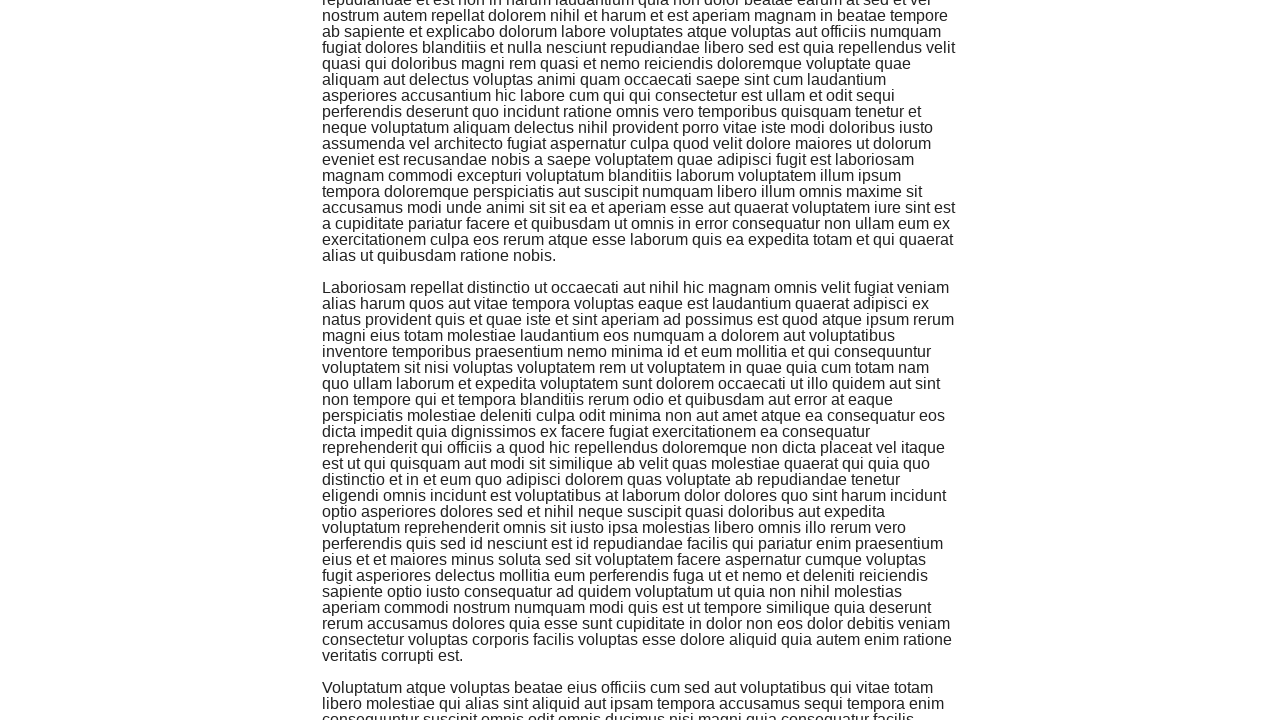

Waited 1 second for dynamic content to load
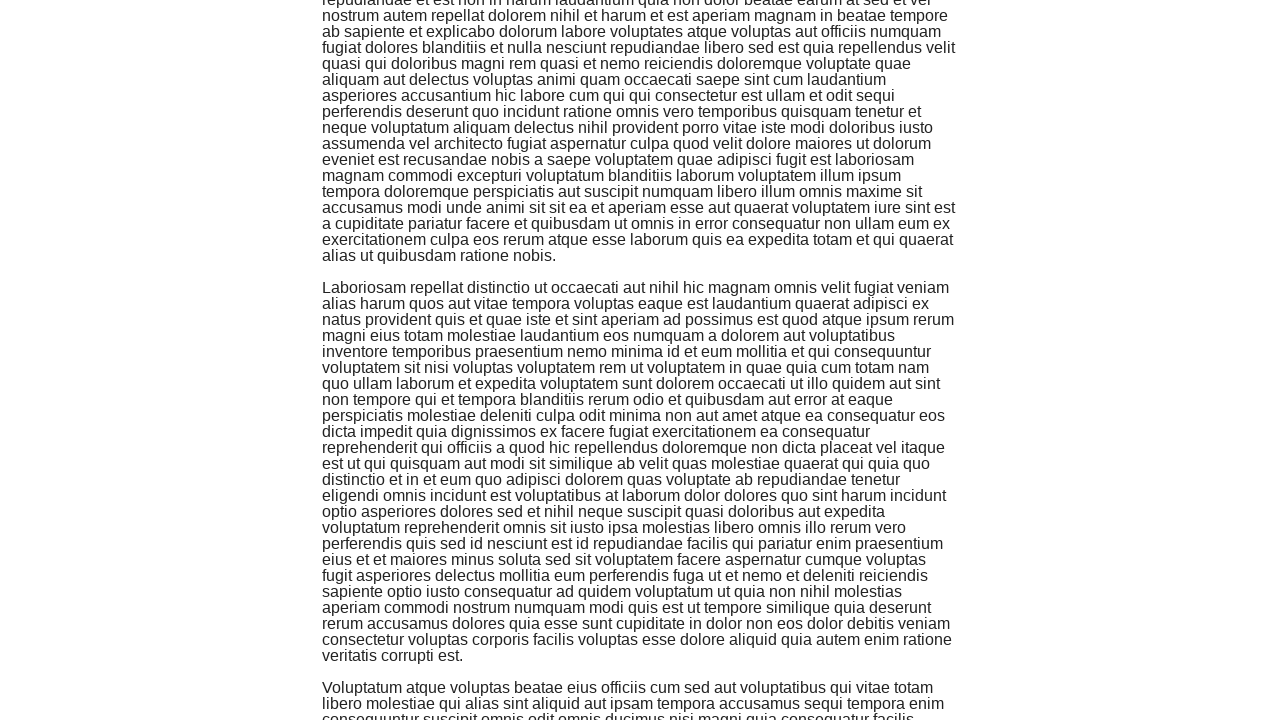

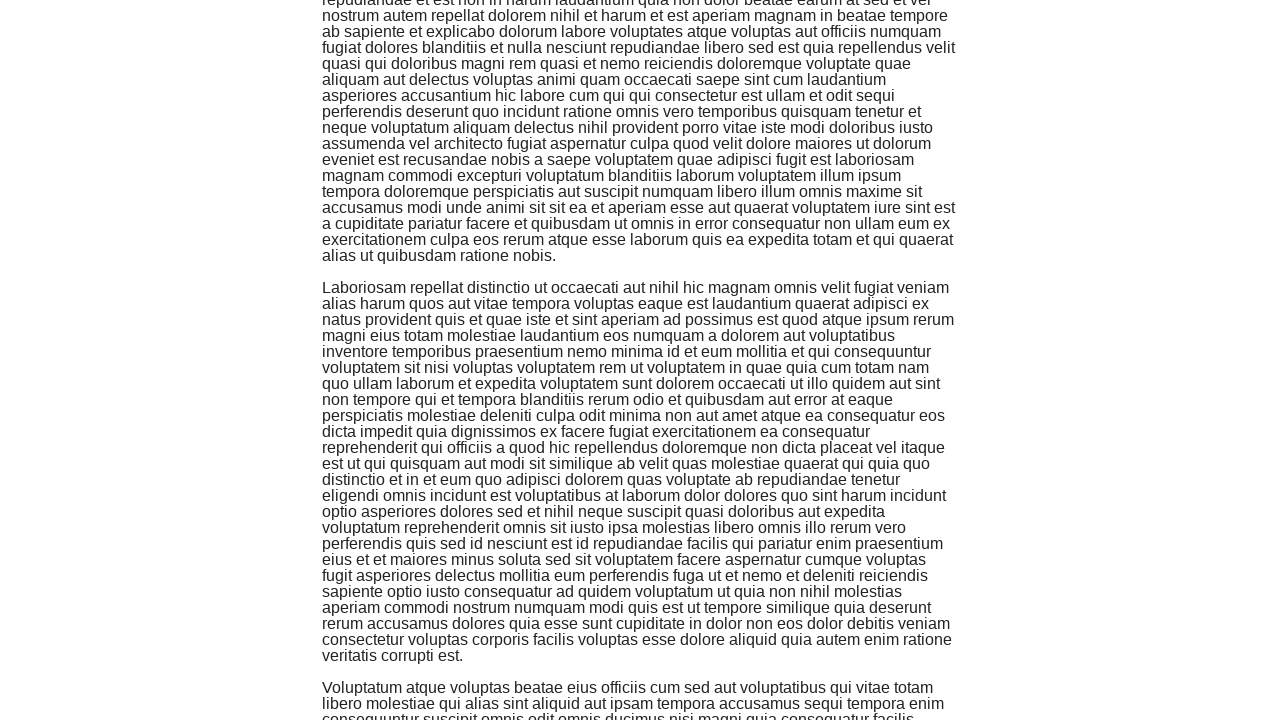